Tests drag and drop functionality on demoqa.com by dragging an element and dropping it onto a target area

Starting URL: https://demoqa.com/droppable

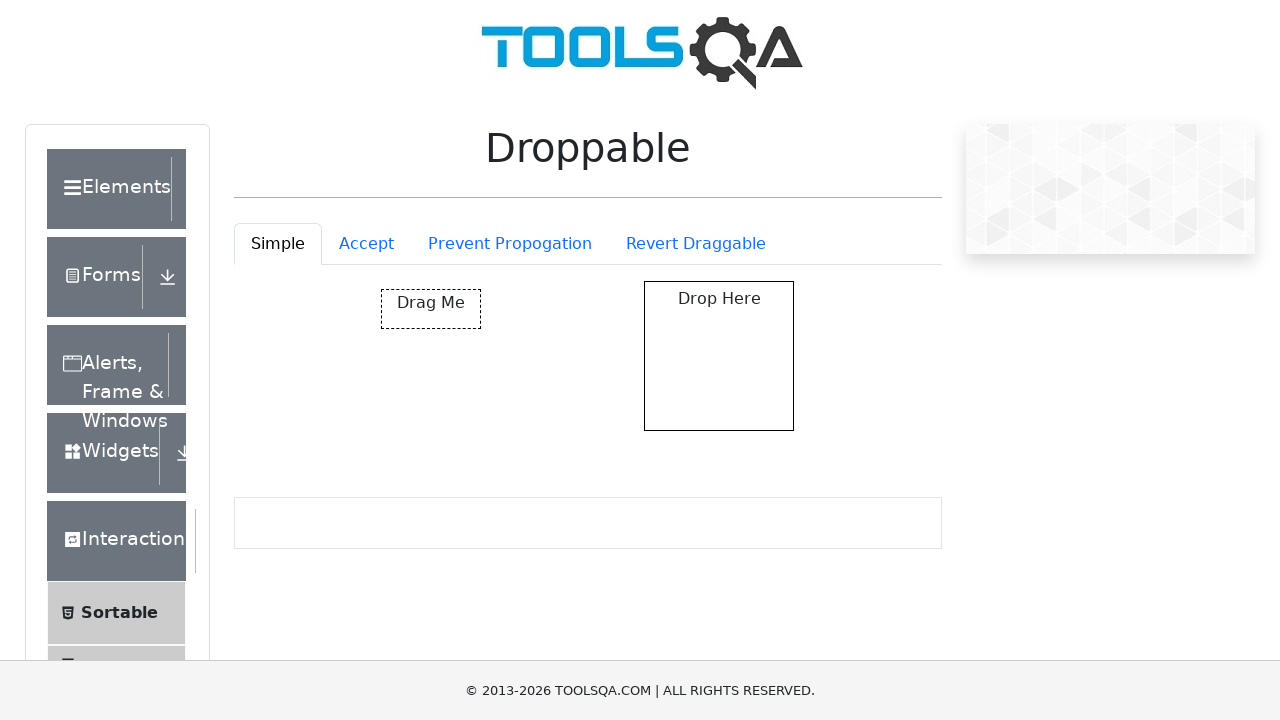

Scrolled draggable element into view
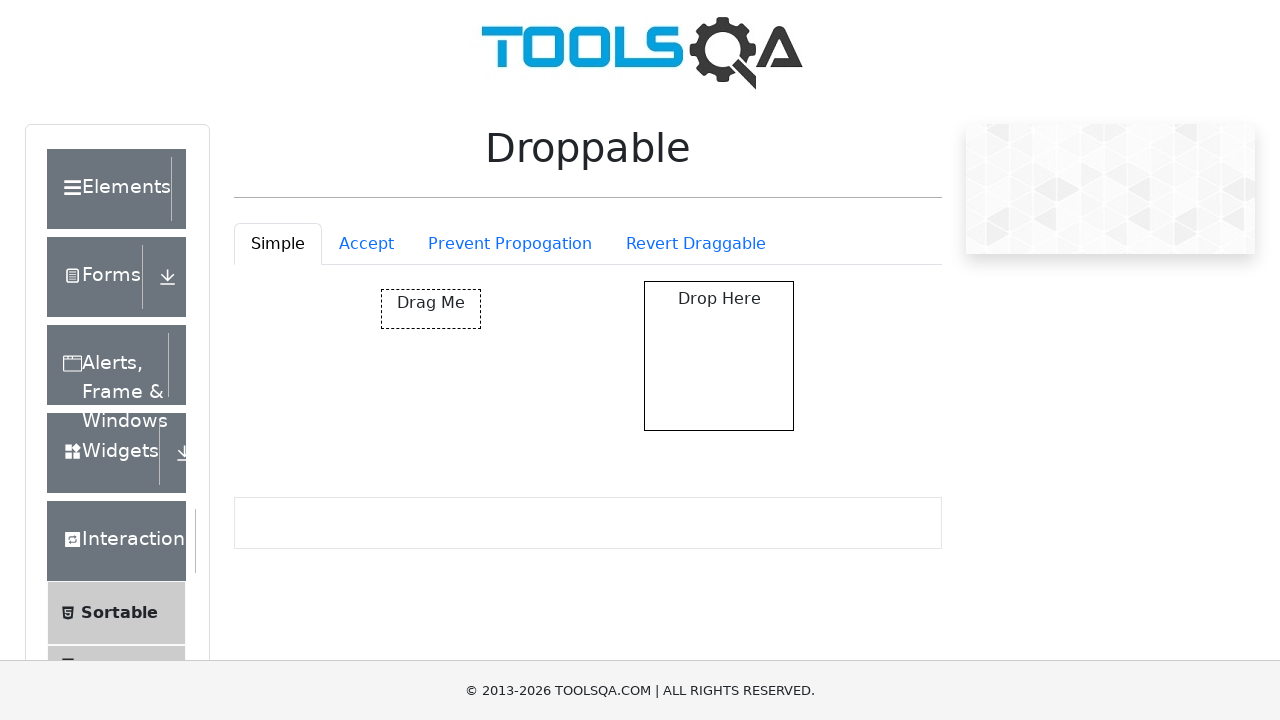

Dragged element from draggable area and dropped it onto droppable target at (719, 356)
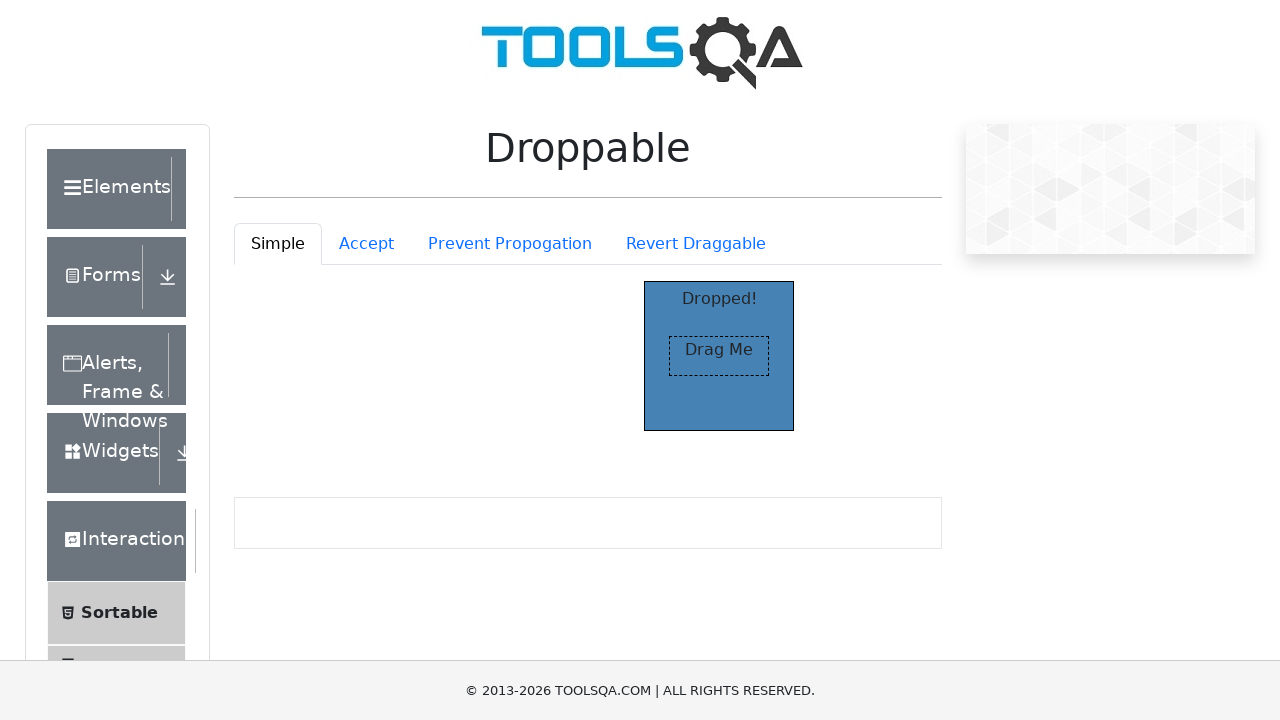

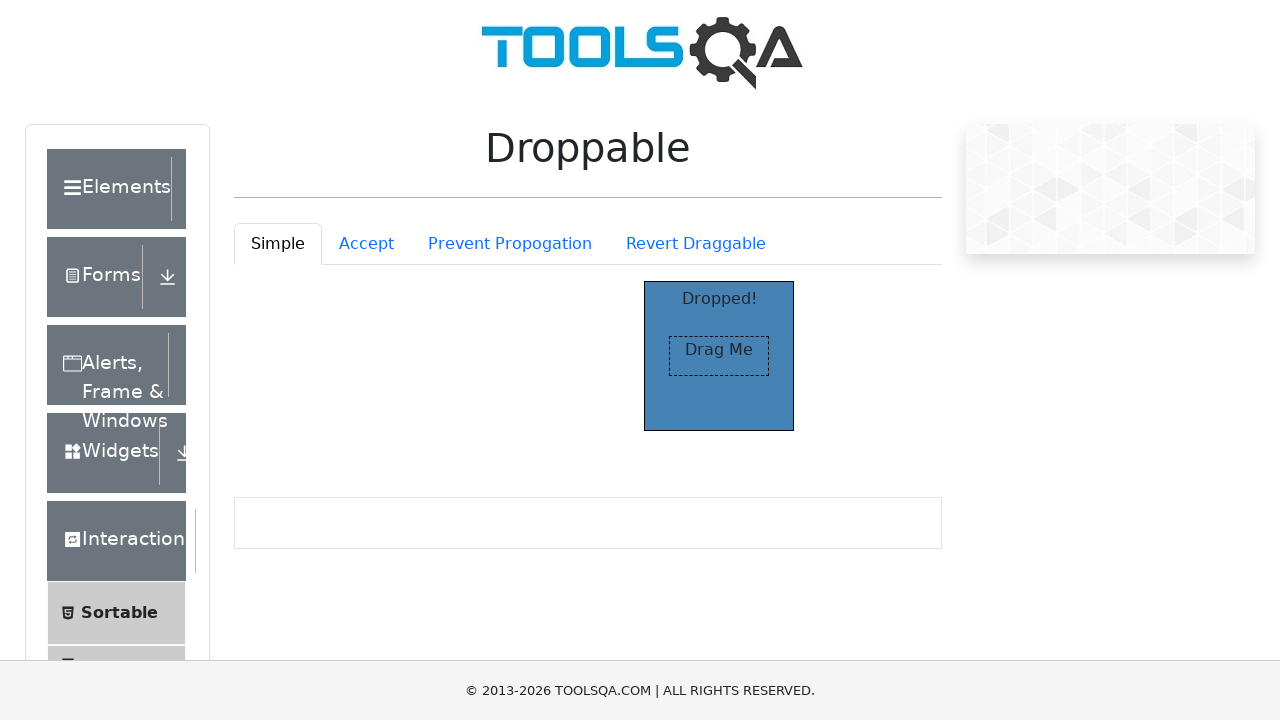